Tests that edits are saved when the edit textbox loses focus (blur event).

Starting URL: https://demo.playwright.dev/todomvc

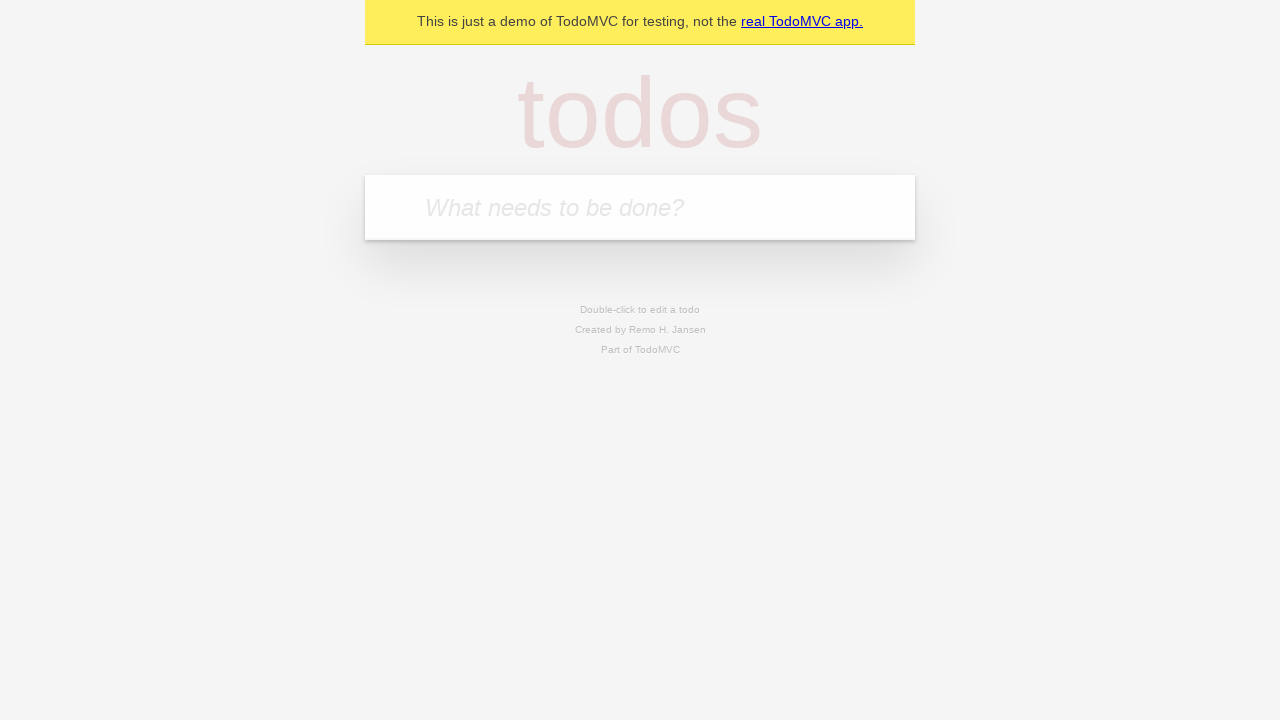

Filled todo input with 'buy some cheese' on internal:attr=[placeholder="What needs to be done?"i]
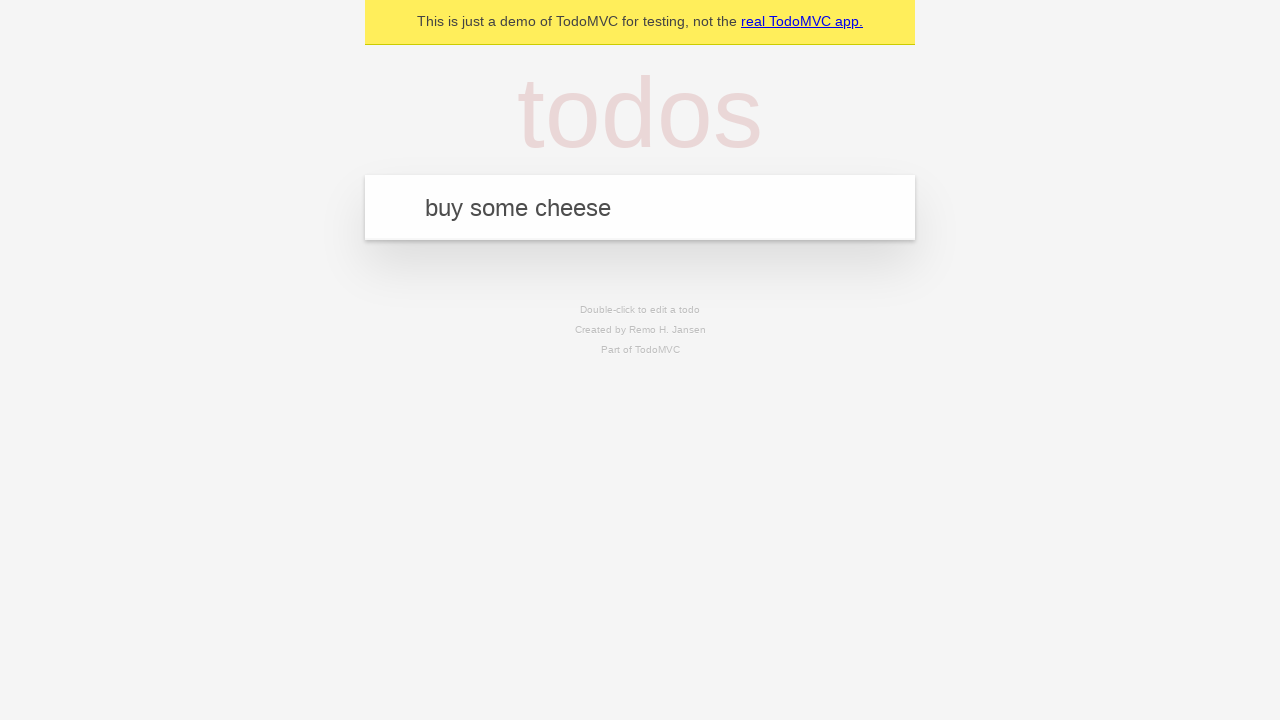

Pressed Enter to add first todo on internal:attr=[placeholder="What needs to be done?"i]
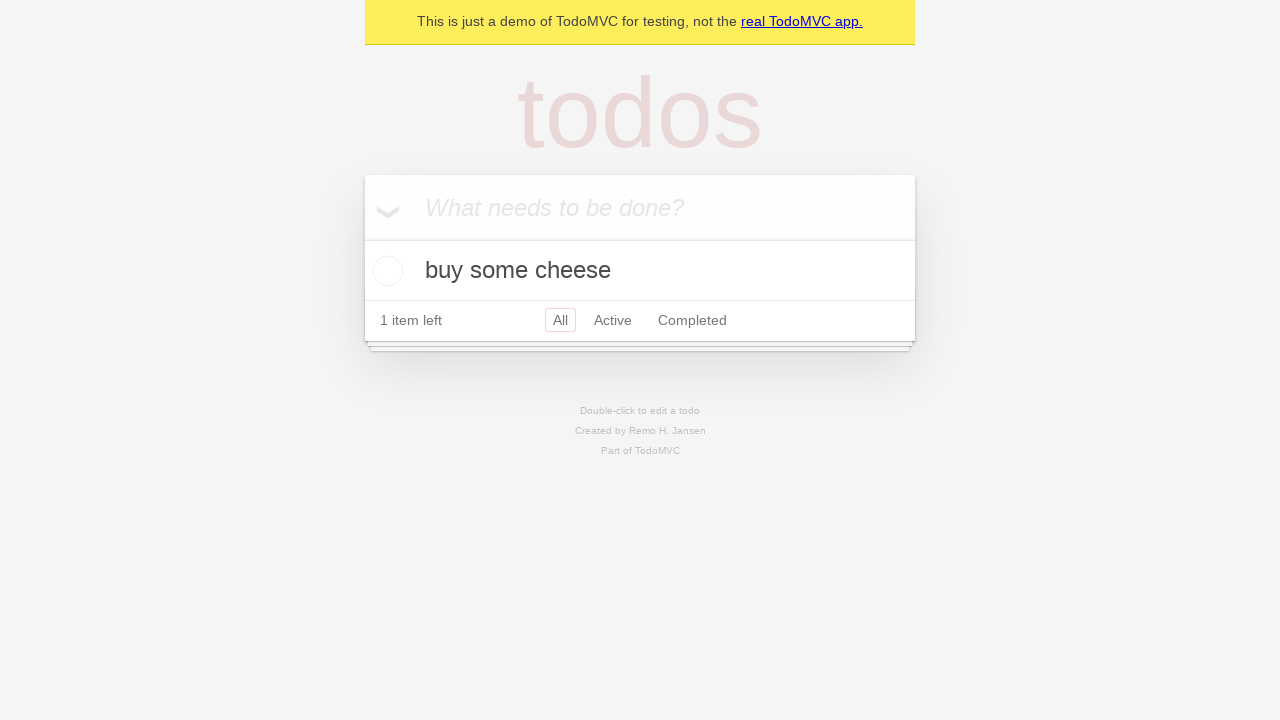

Filled todo input with 'feed the cat' on internal:attr=[placeholder="What needs to be done?"i]
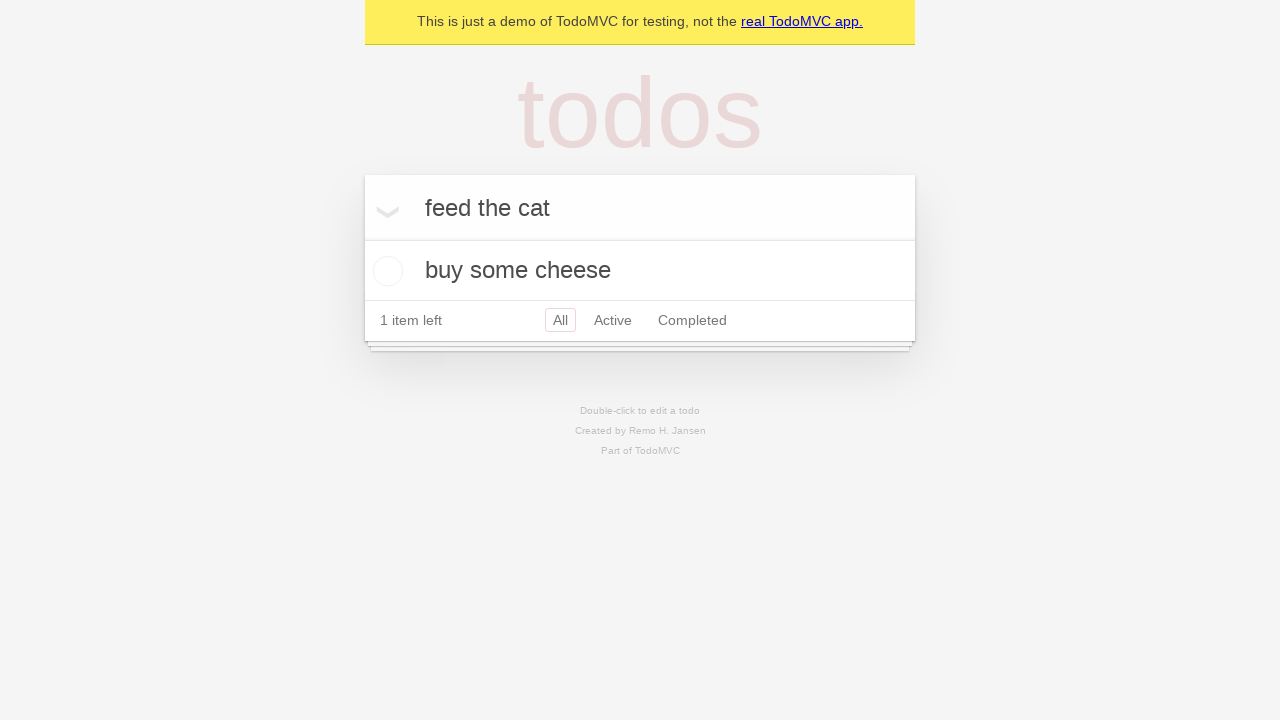

Pressed Enter to add second todo on internal:attr=[placeholder="What needs to be done?"i]
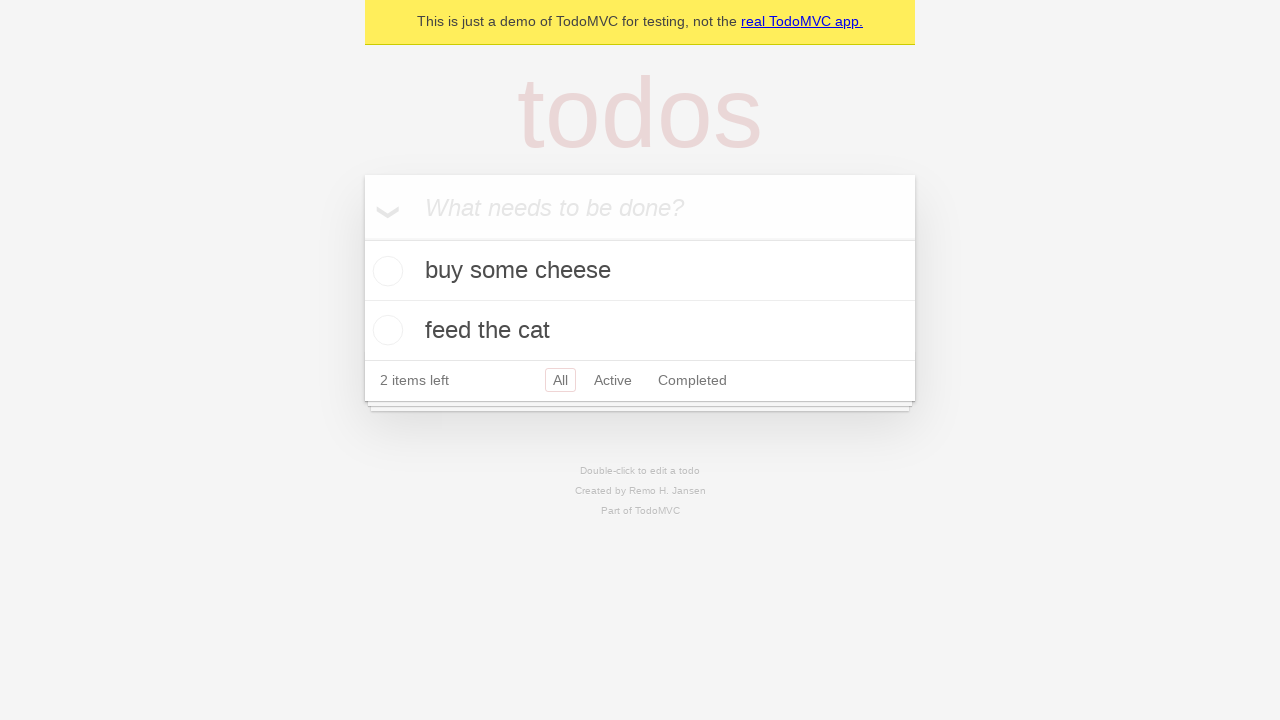

Filled todo input with 'book a doctors appointment' on internal:attr=[placeholder="What needs to be done?"i]
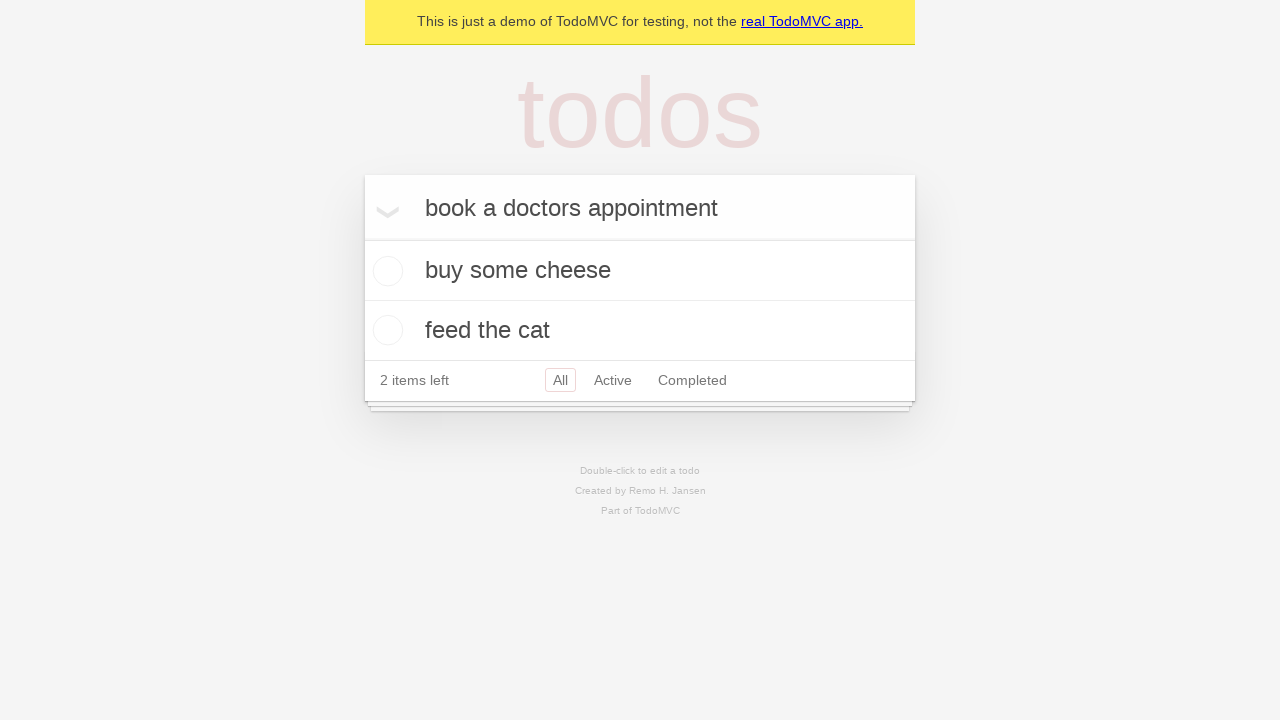

Pressed Enter to add third todo on internal:attr=[placeholder="What needs to be done?"i]
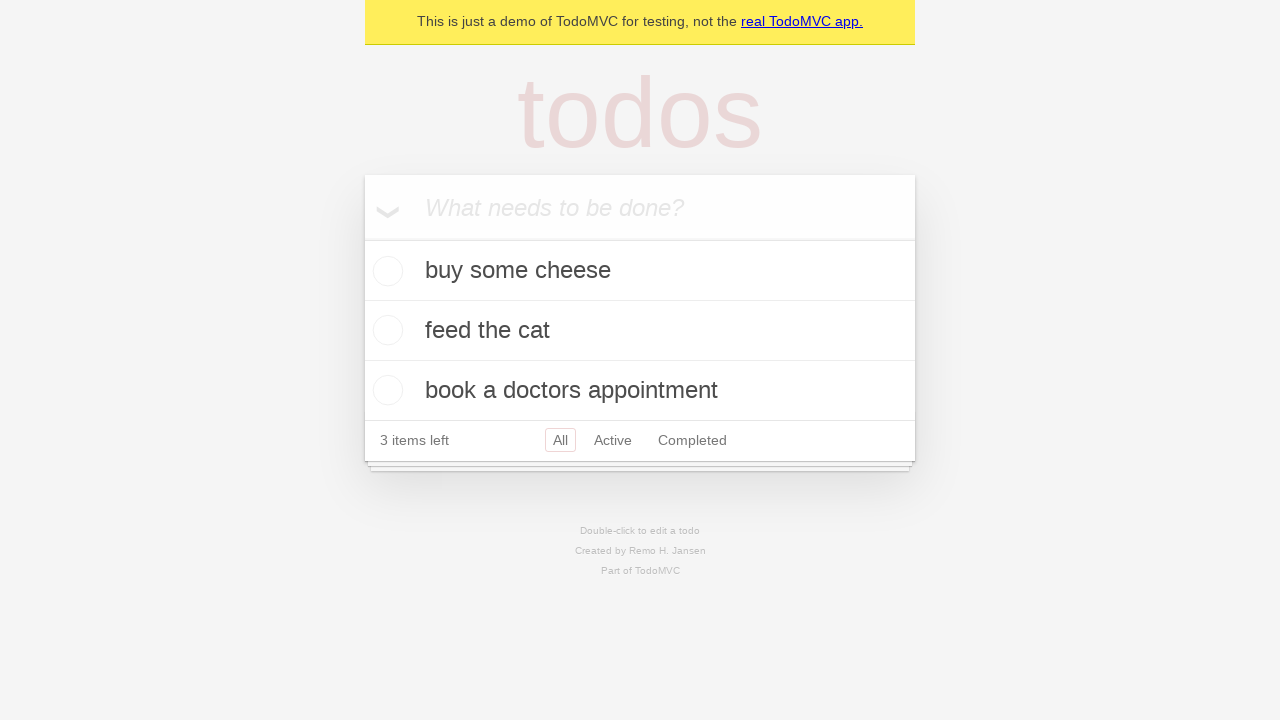

Waited for all 3 todos to be added to the list
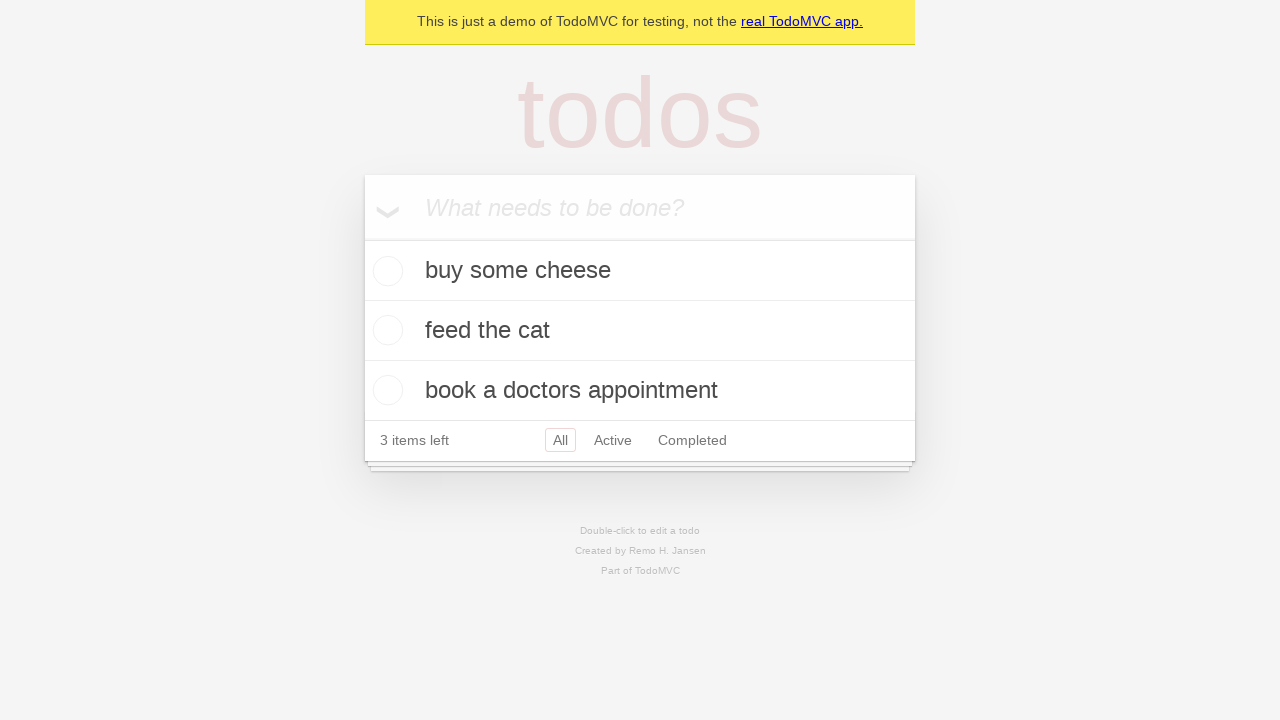

Double-clicked on second todo to enter edit mode at (640, 331) on internal:testid=[data-testid="todo-item"s] >> nth=1
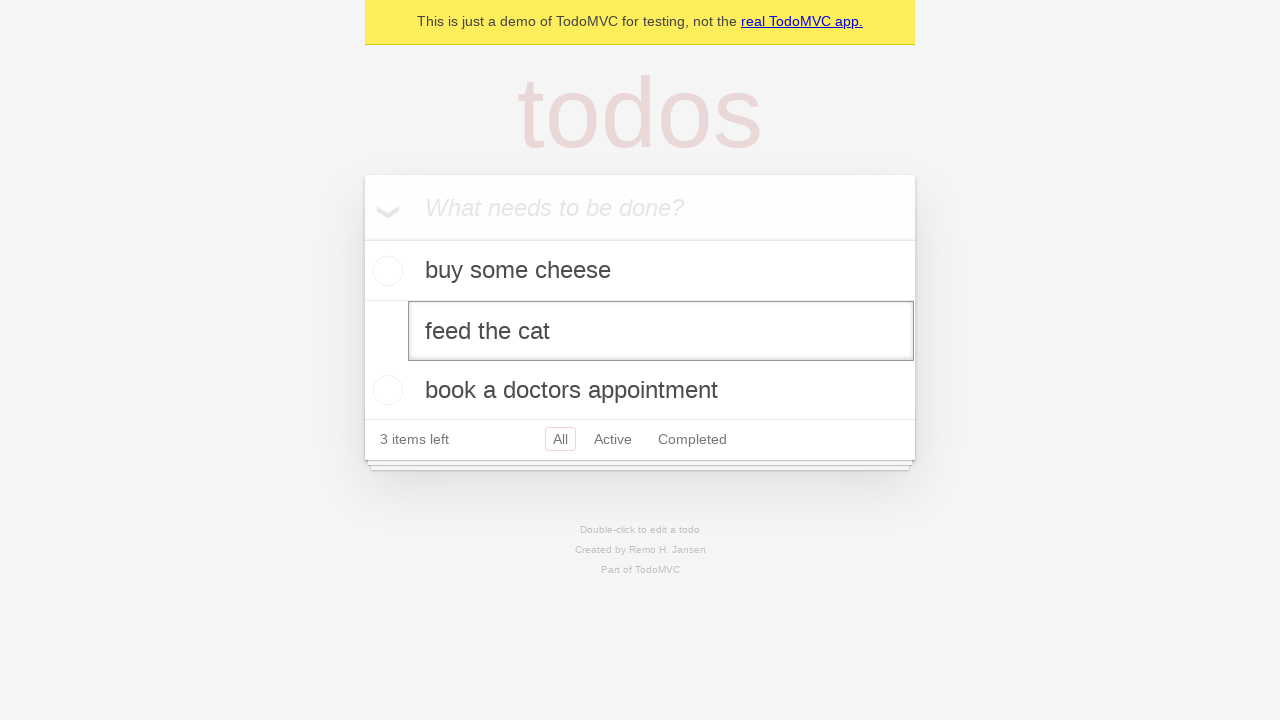

Updated todo text to 'buy some sausages' on internal:testid=[data-testid="todo-item"s] >> nth=1 >> internal:role=textbox[nam
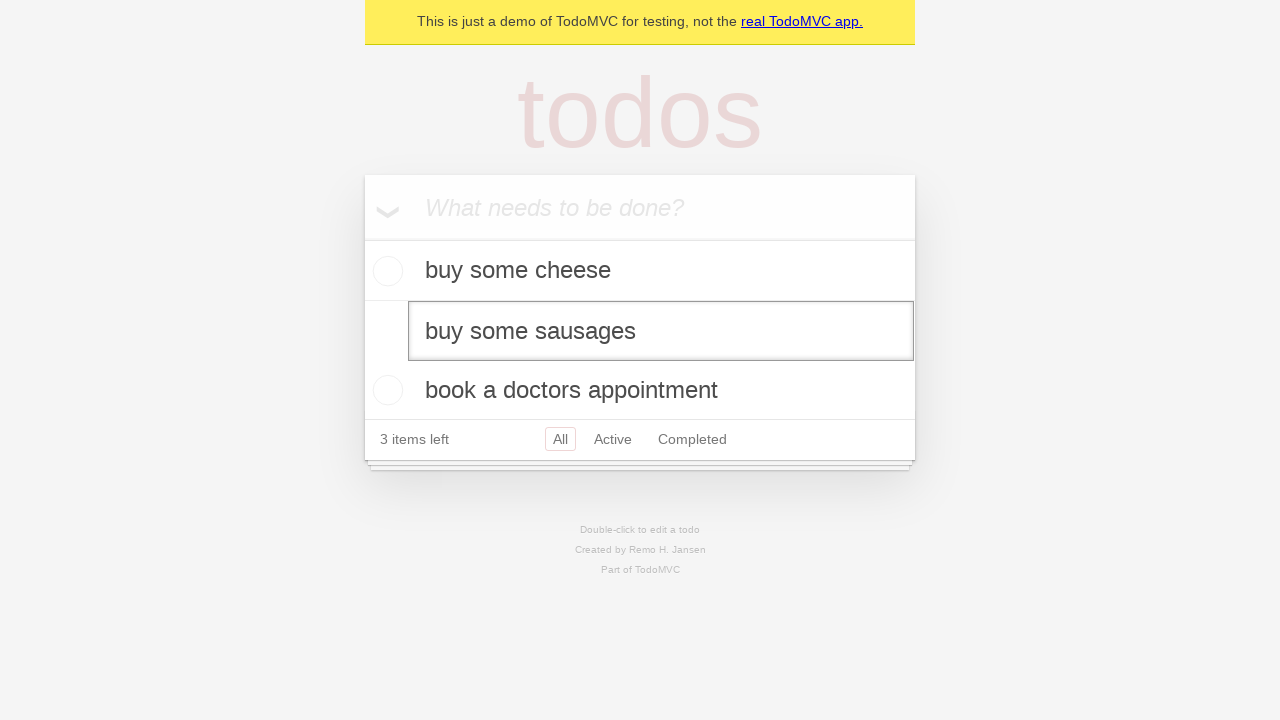

Dispatched blur event to save the edited todo
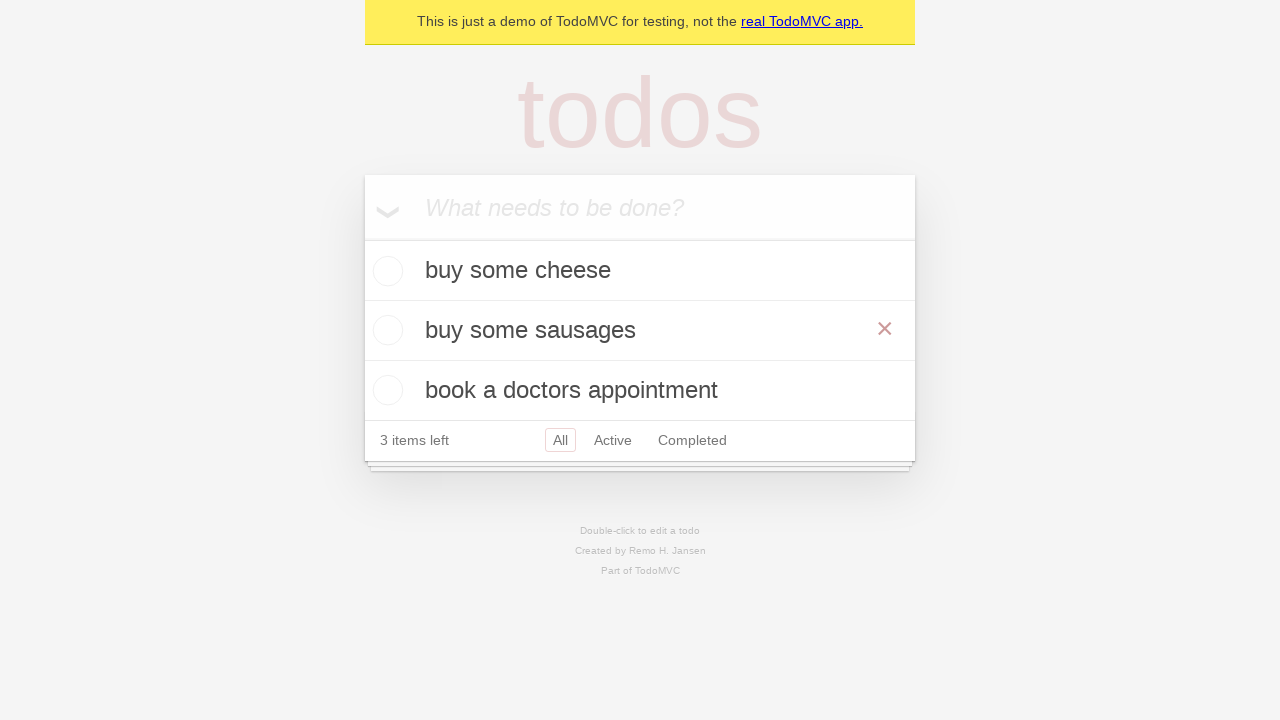

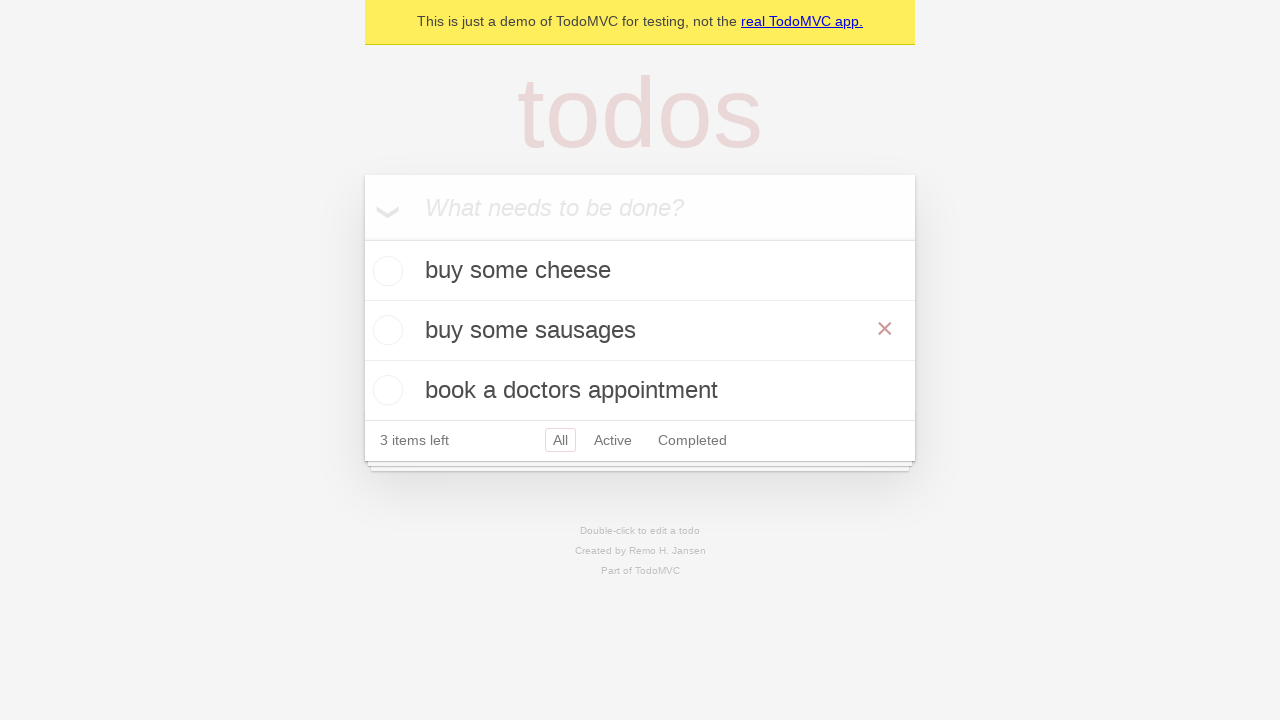